Opens the AJIO e-commerce website with notifications disabled

Starting URL: https://www.ajio.com/

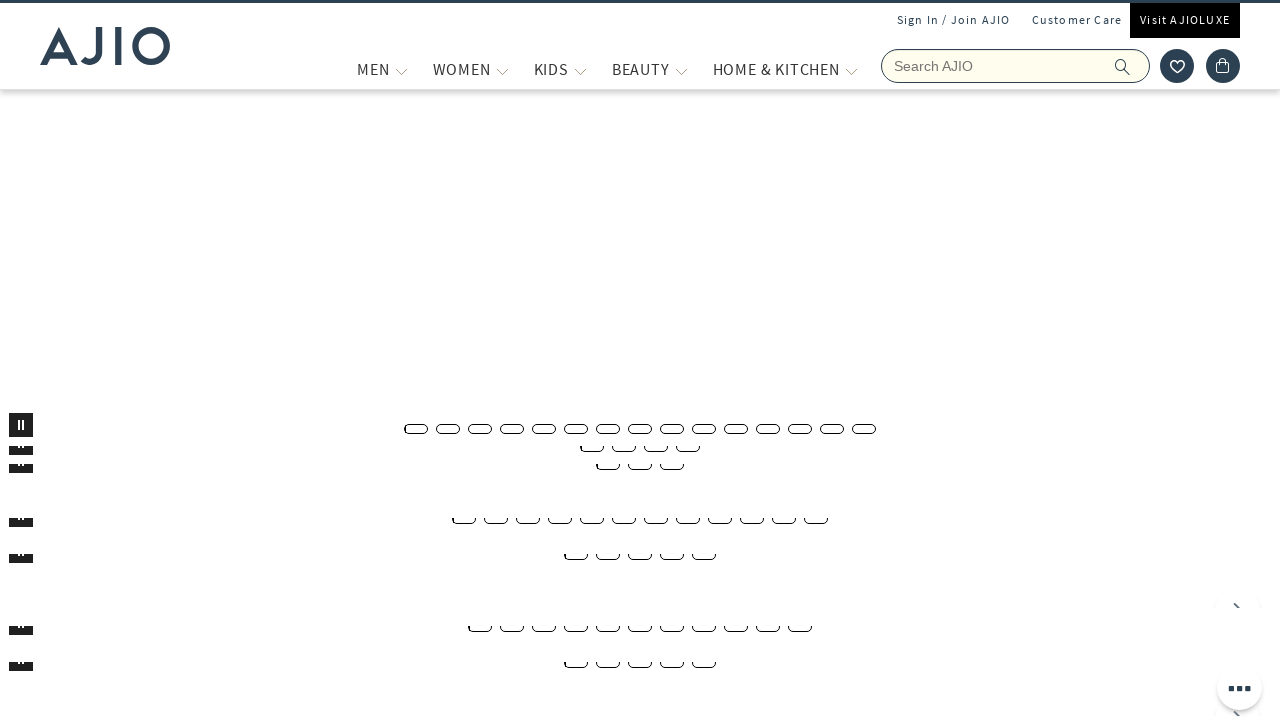

AJIO e-commerce website loaded with notifications disabled
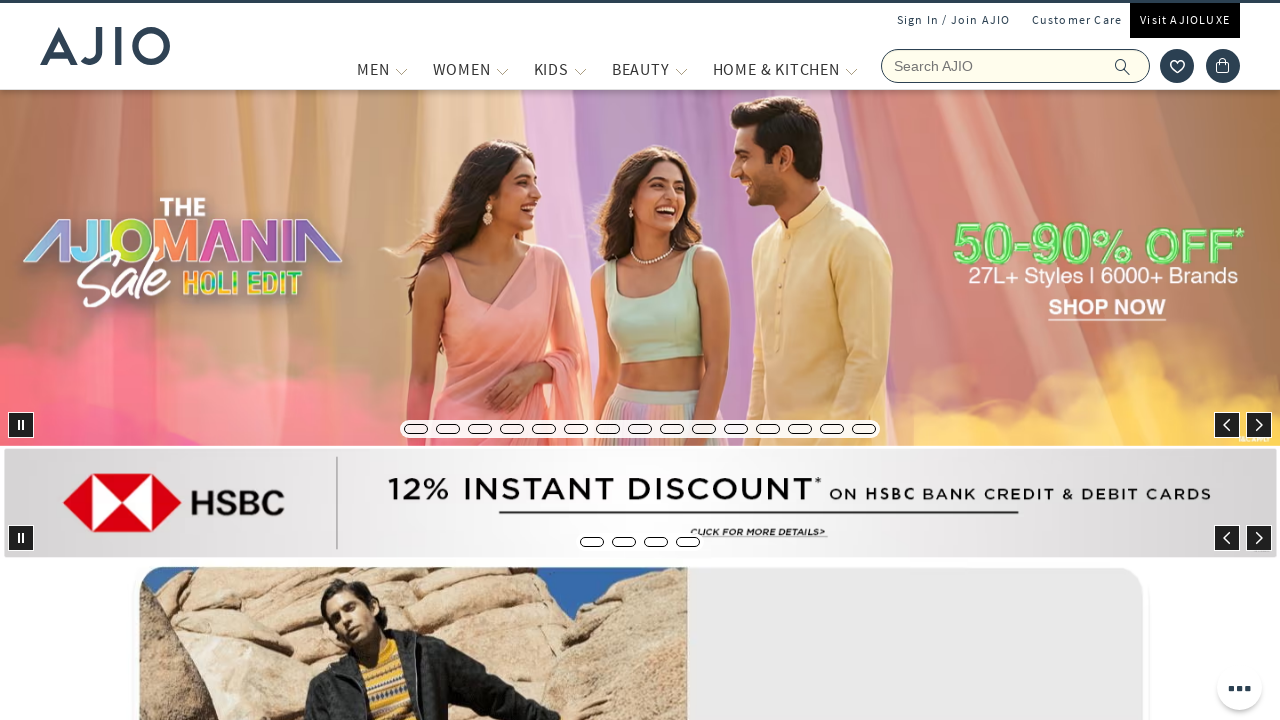

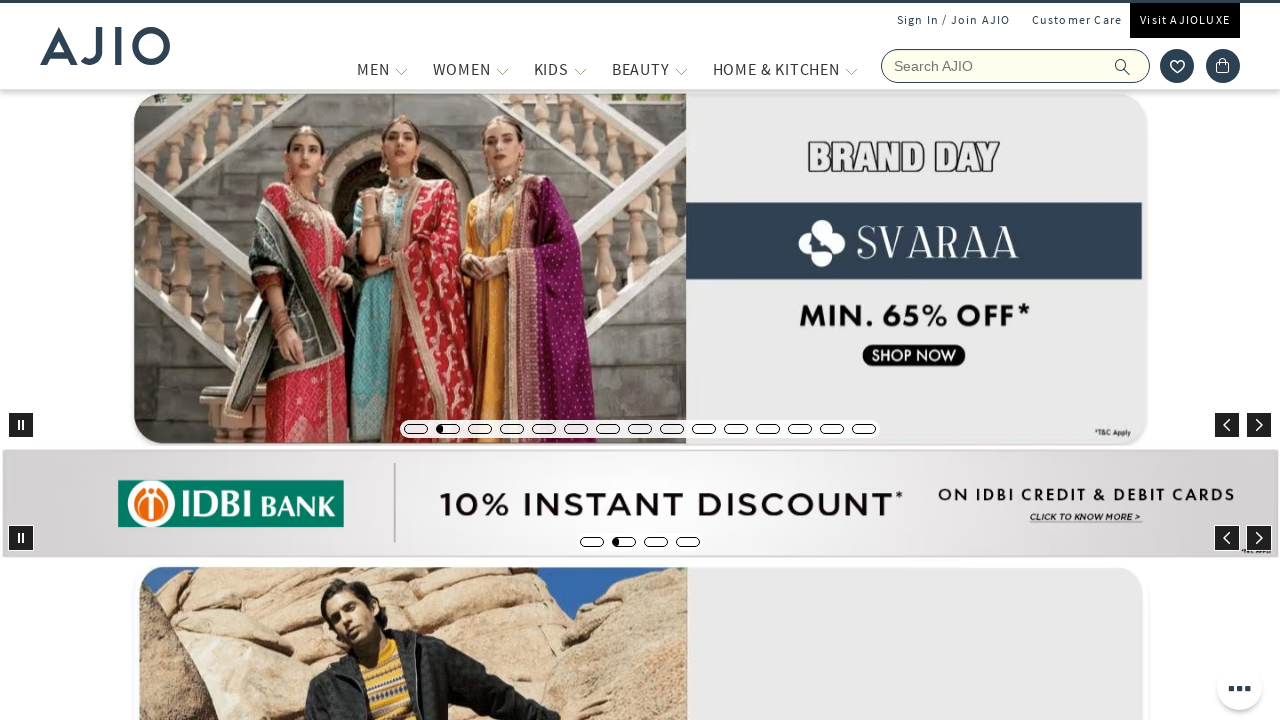